Tests a download progress bar by clicking the download button and waiting for the progress to complete

Starting URL: https://jqueryui.com/resources/demos/progressbar/download.html

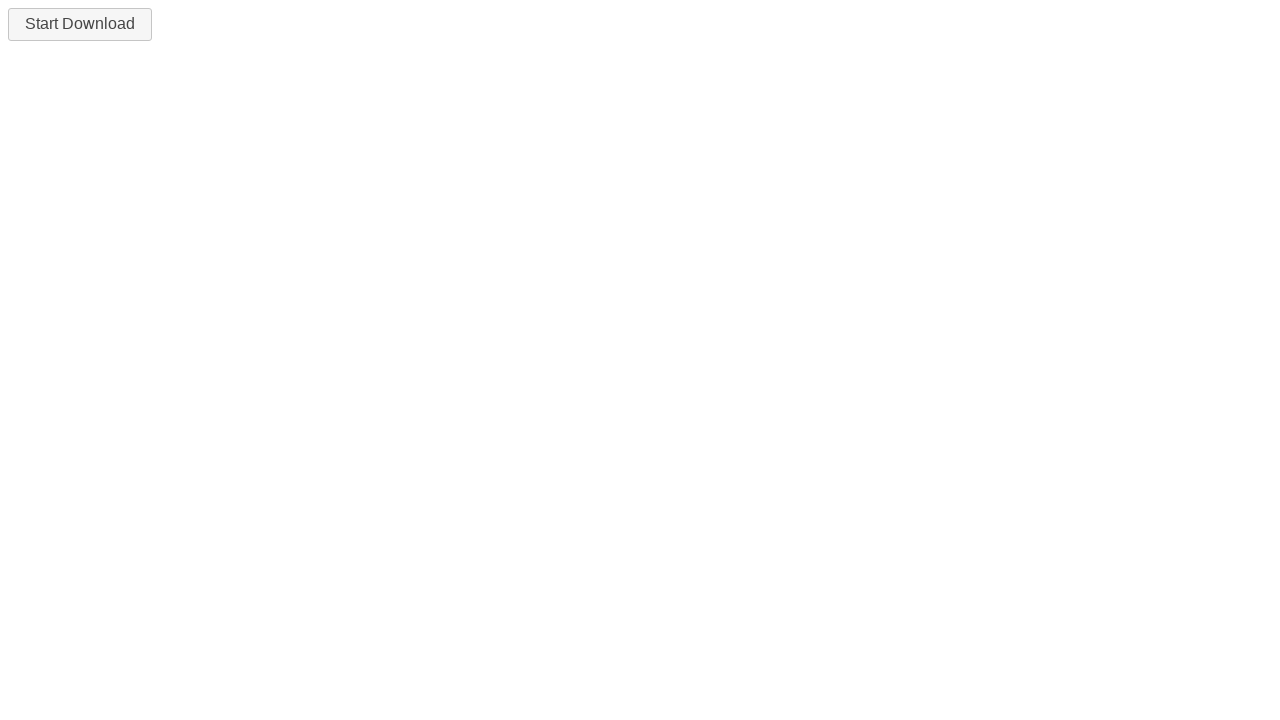

Navigated to jQuery UI progressbar download demo page
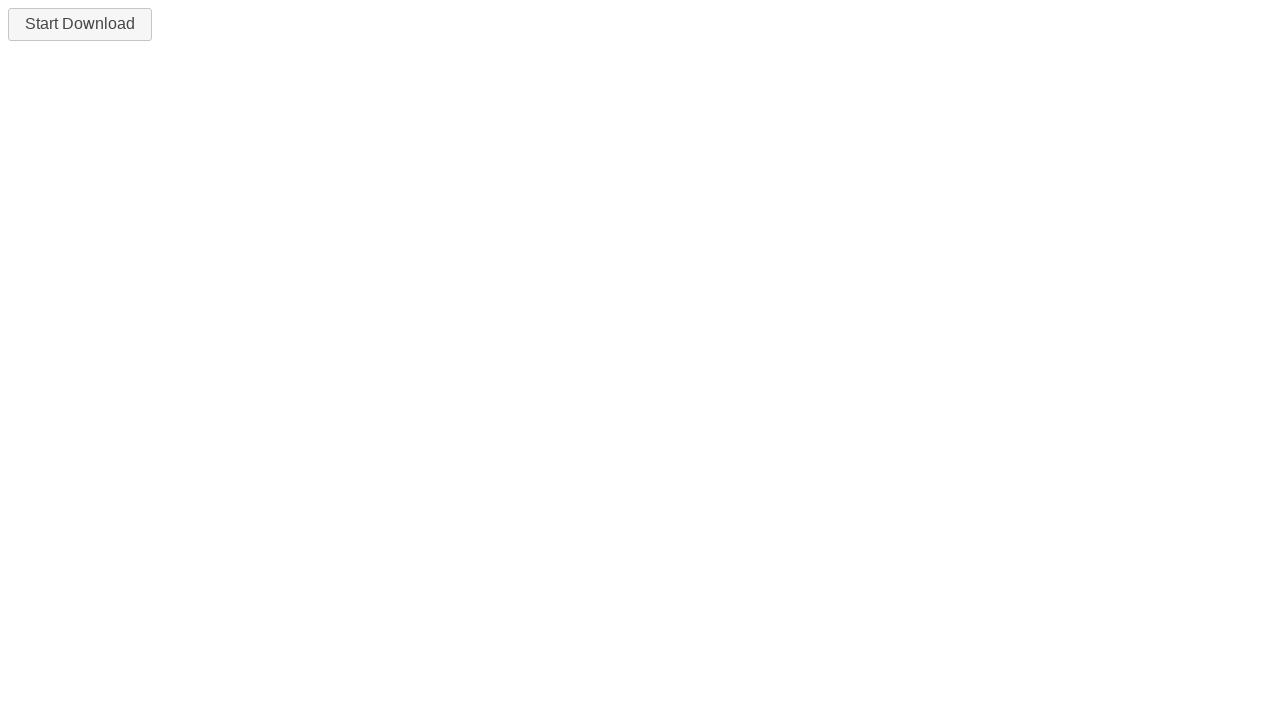

Clicked the download button to start progress at (80, 24) on #downloadButton
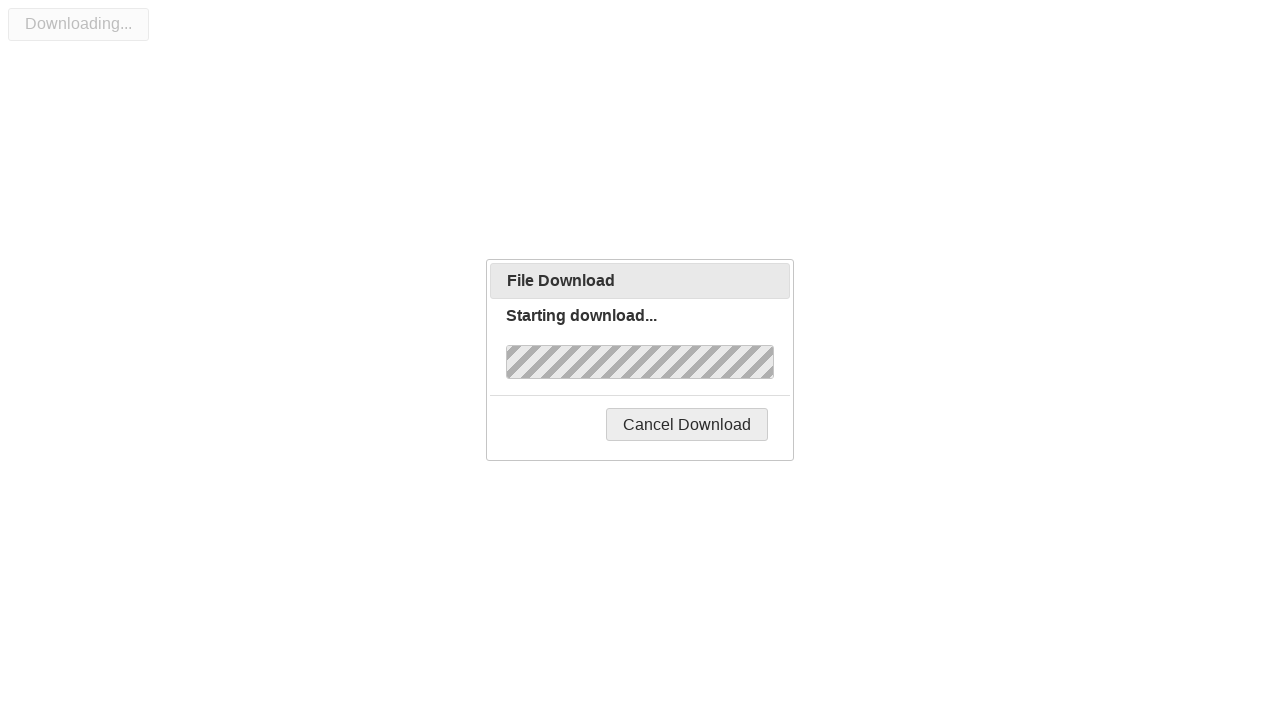

Download progress completed - progress label shows 'Complete!'
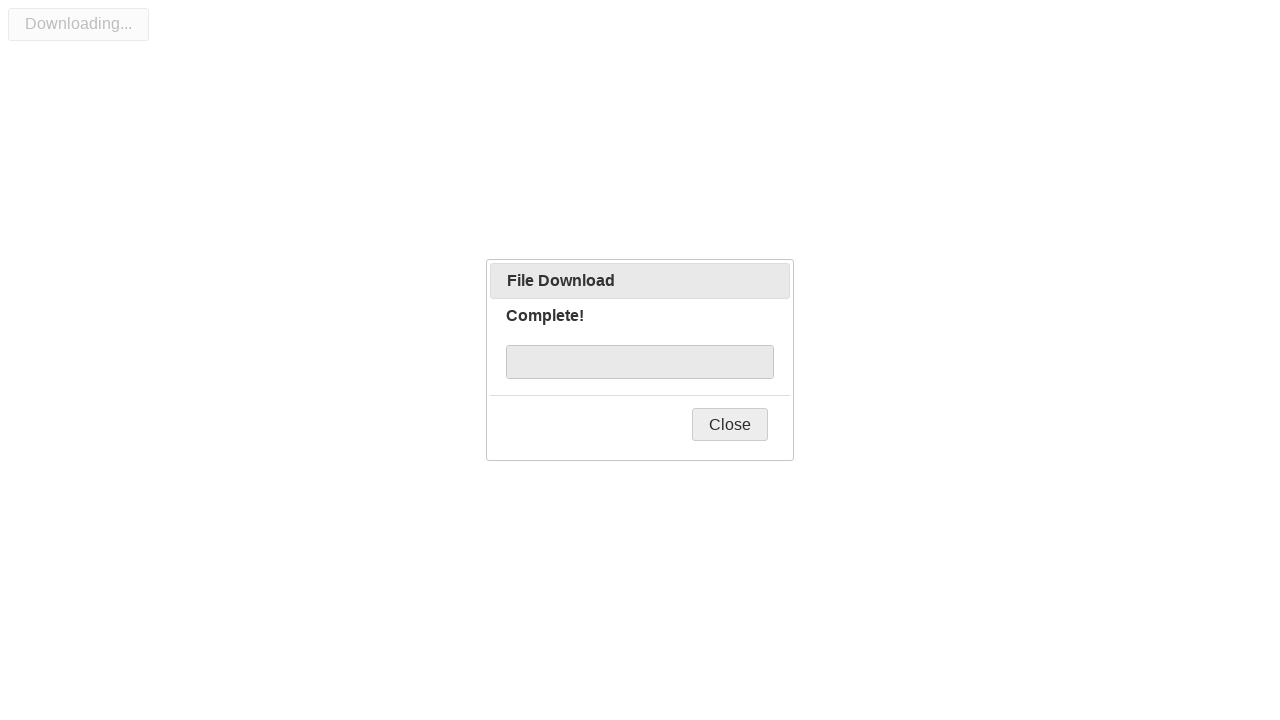

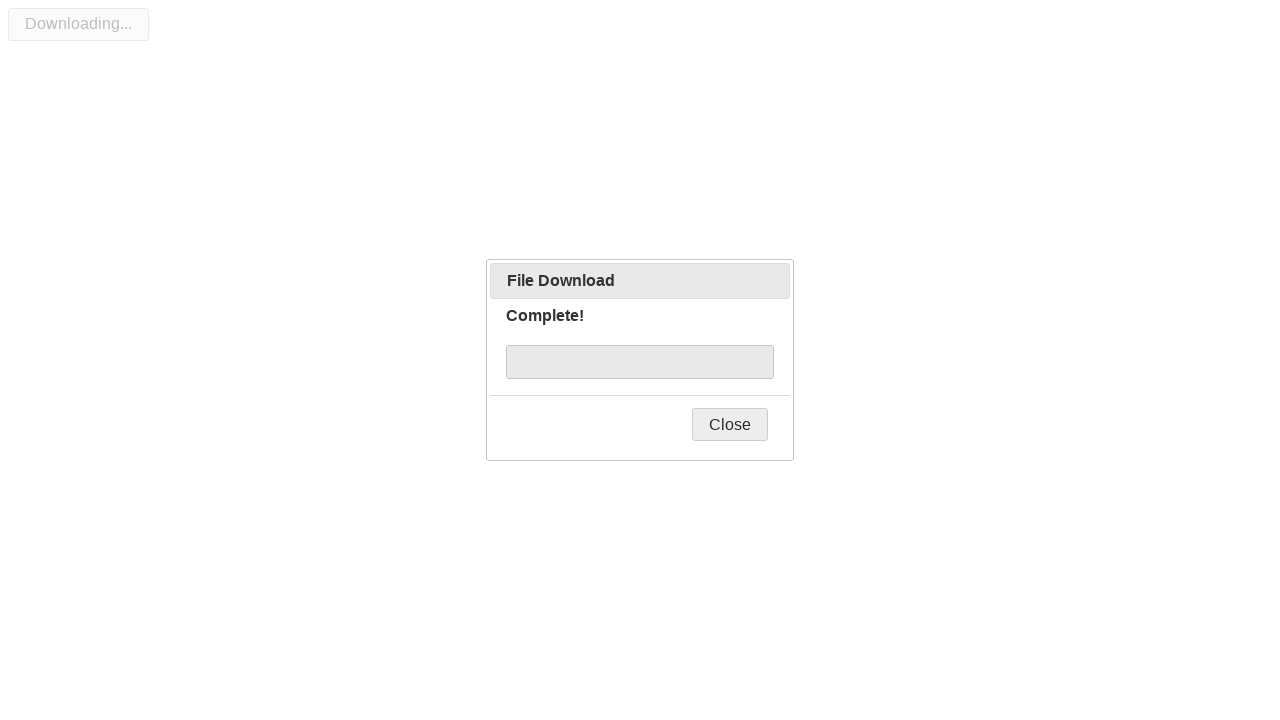